Tests ticket calculator with member discount by selecting Friday evening, entering age 67, selecting member option with ID, and verifying the discounted fee

Starting URL: https://nlhsueh.github.io/iecs-gym/

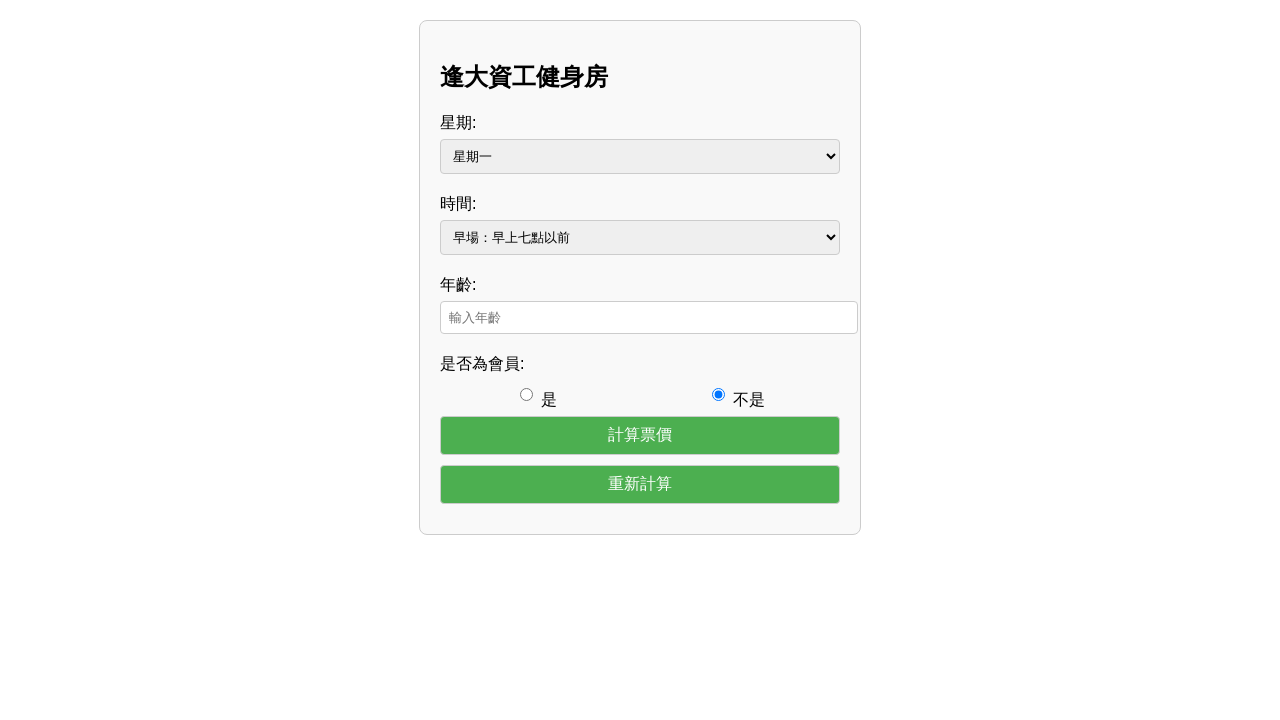

Selected Friday from weekday dropdown on #day
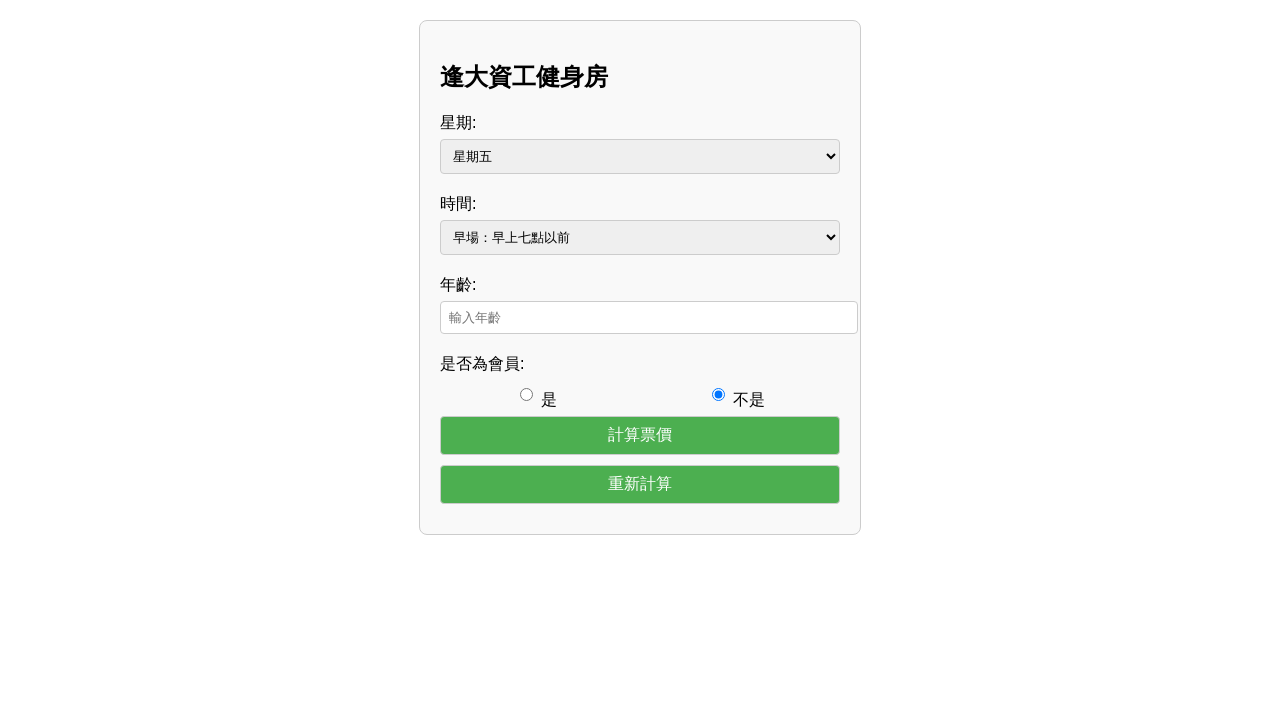

Selected after 7pm from time dropdown on #time
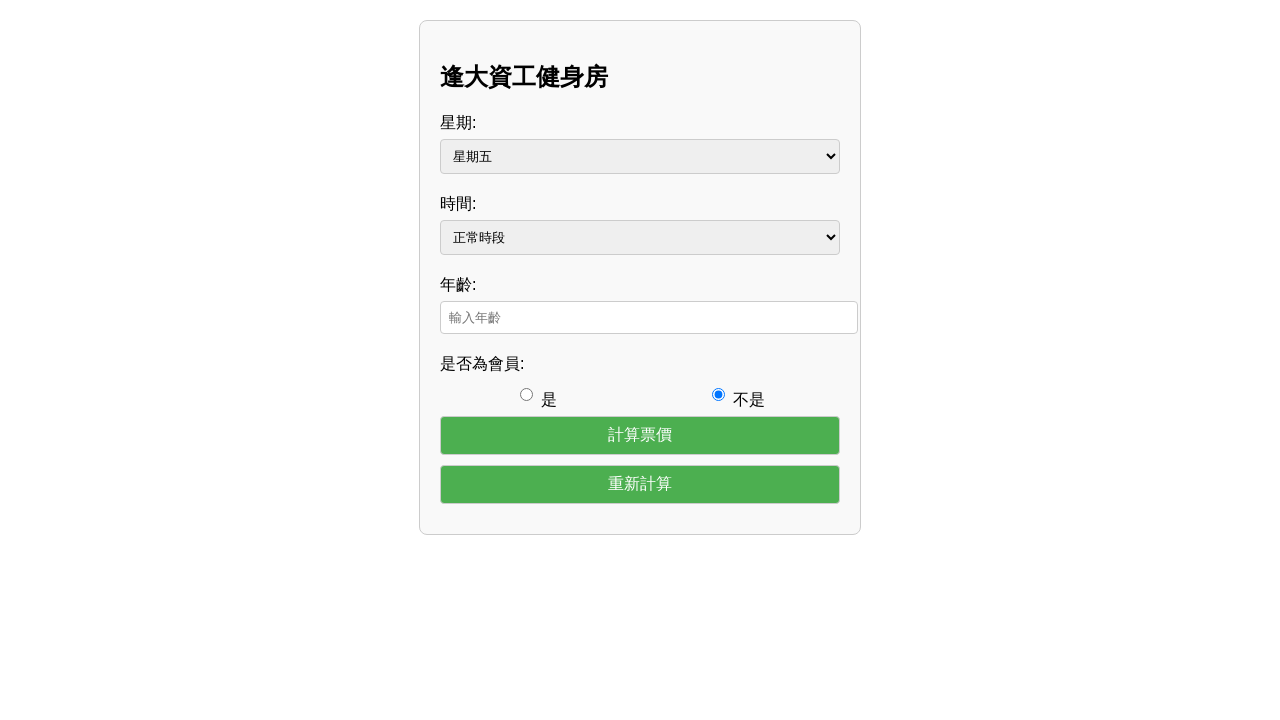

Entered age 67 in age input field on #age
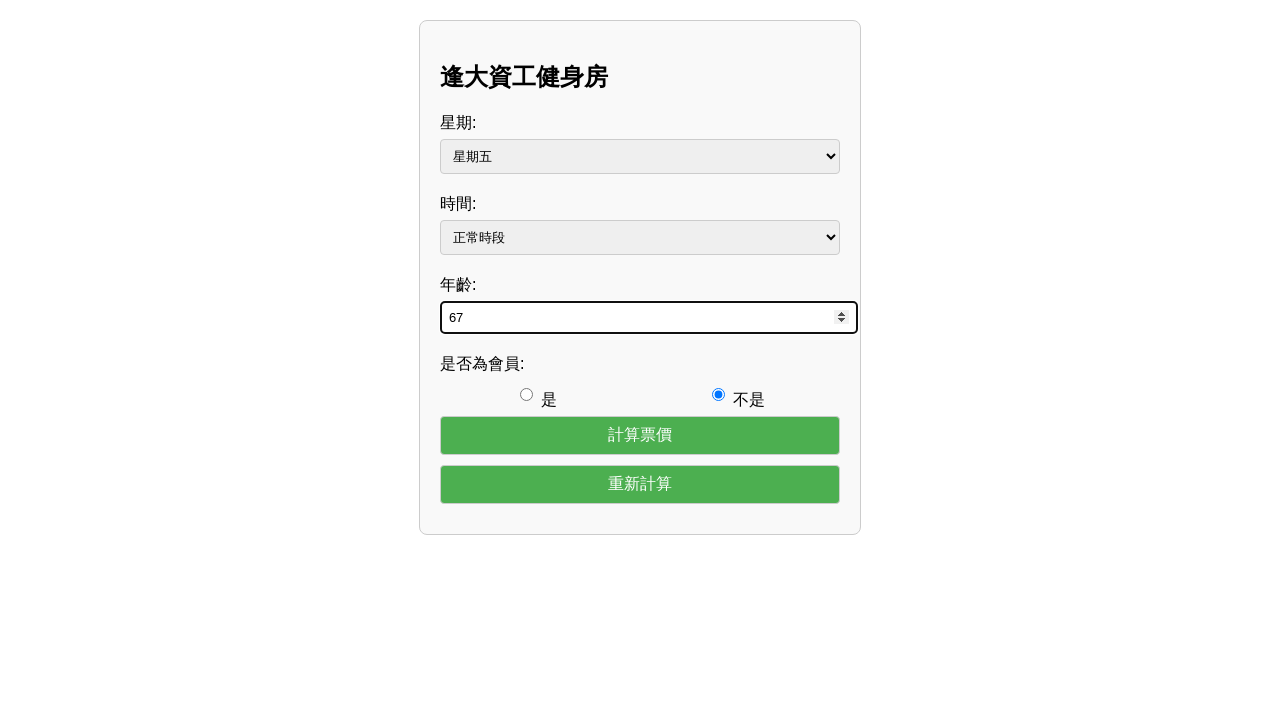

Selected member option (yes) at (526, 394) on #member-yes
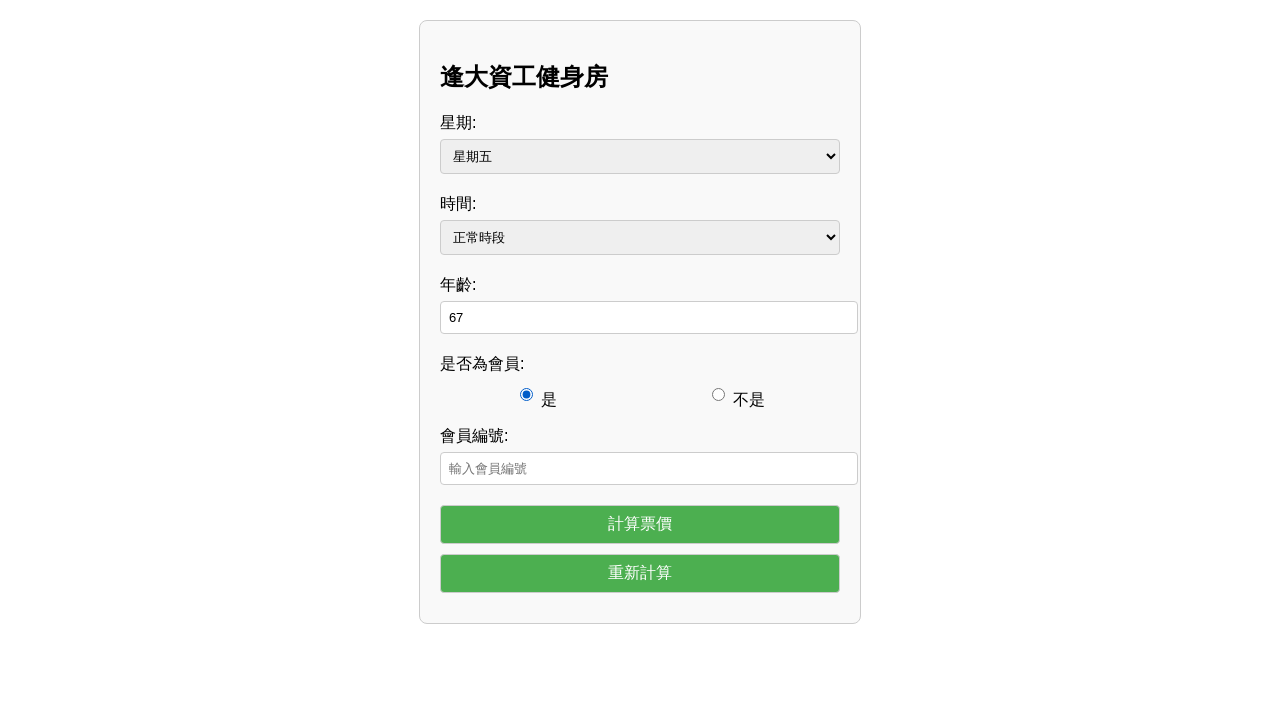

Entered member ID 'IECS-1' on #member-id
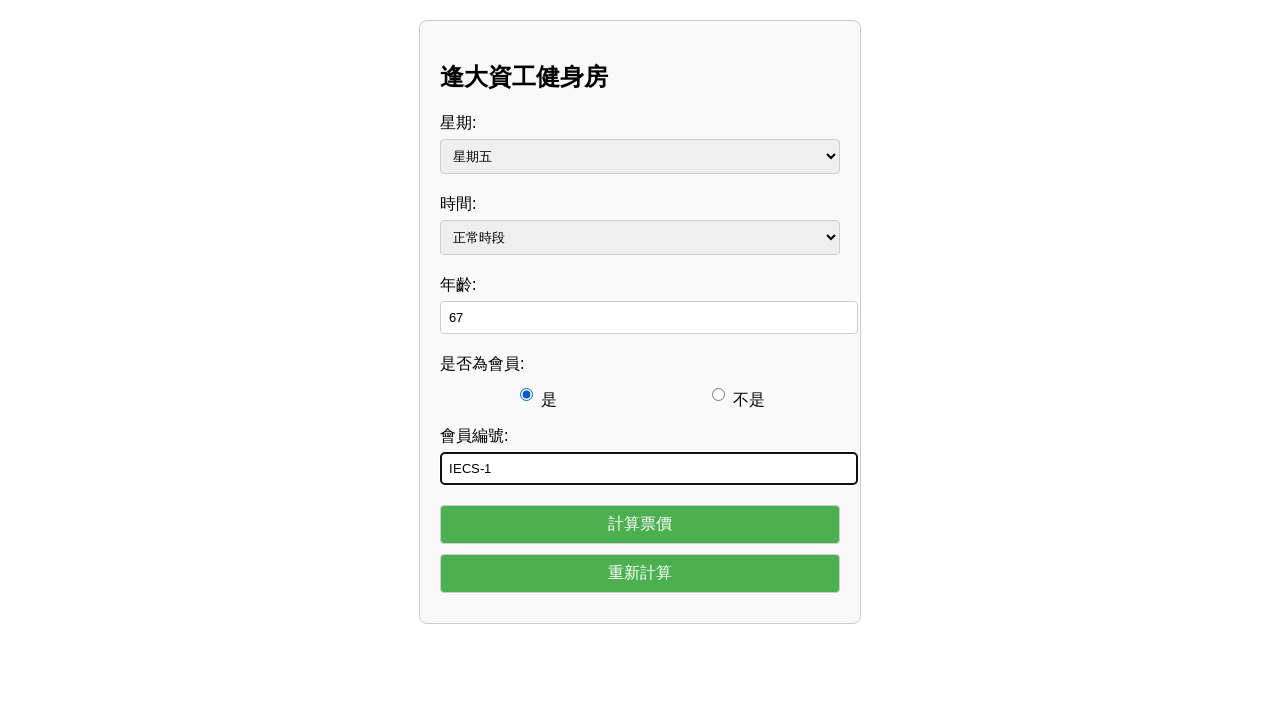

Clicked calculate button at (640, 524) on #calculate
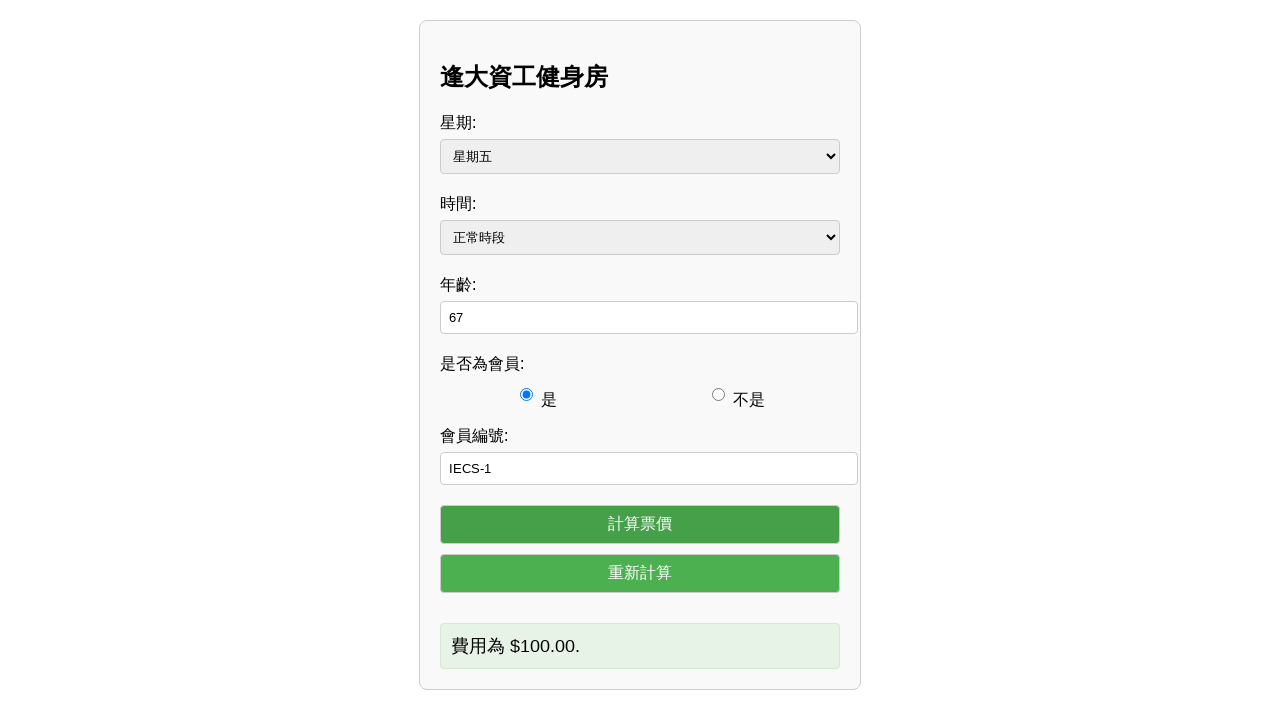

Output element appeared with calculated discounted fee
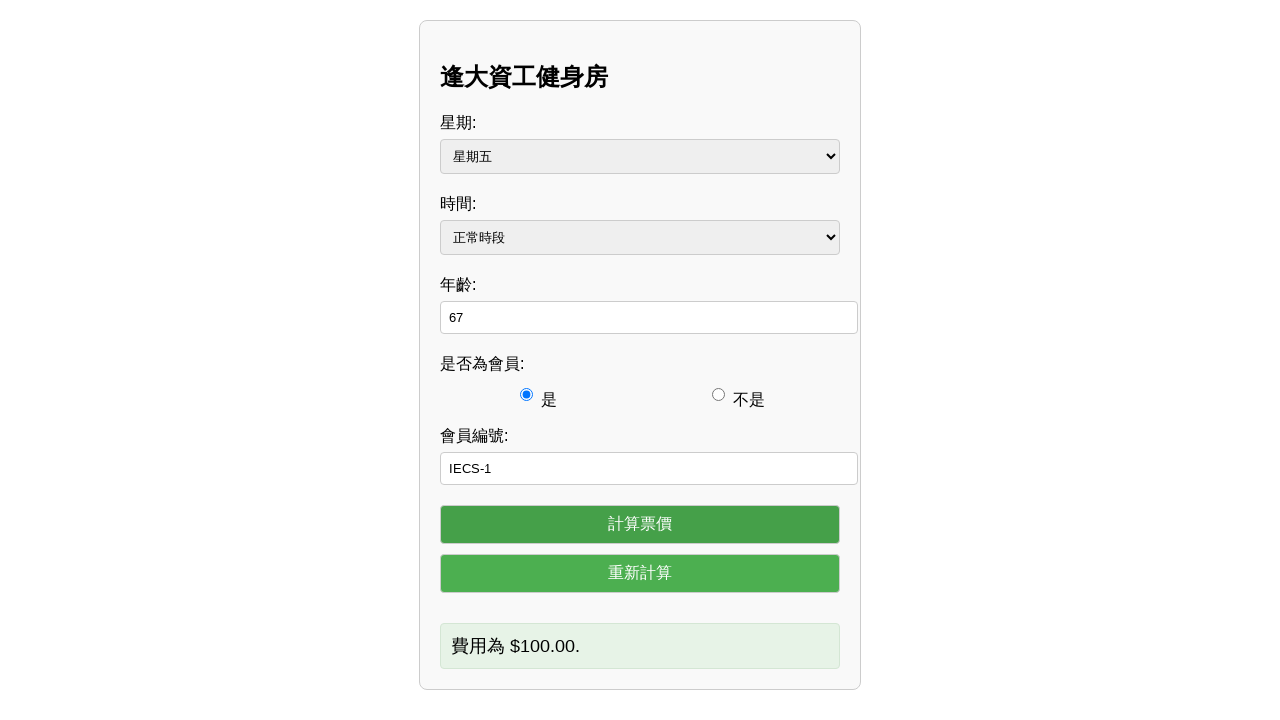

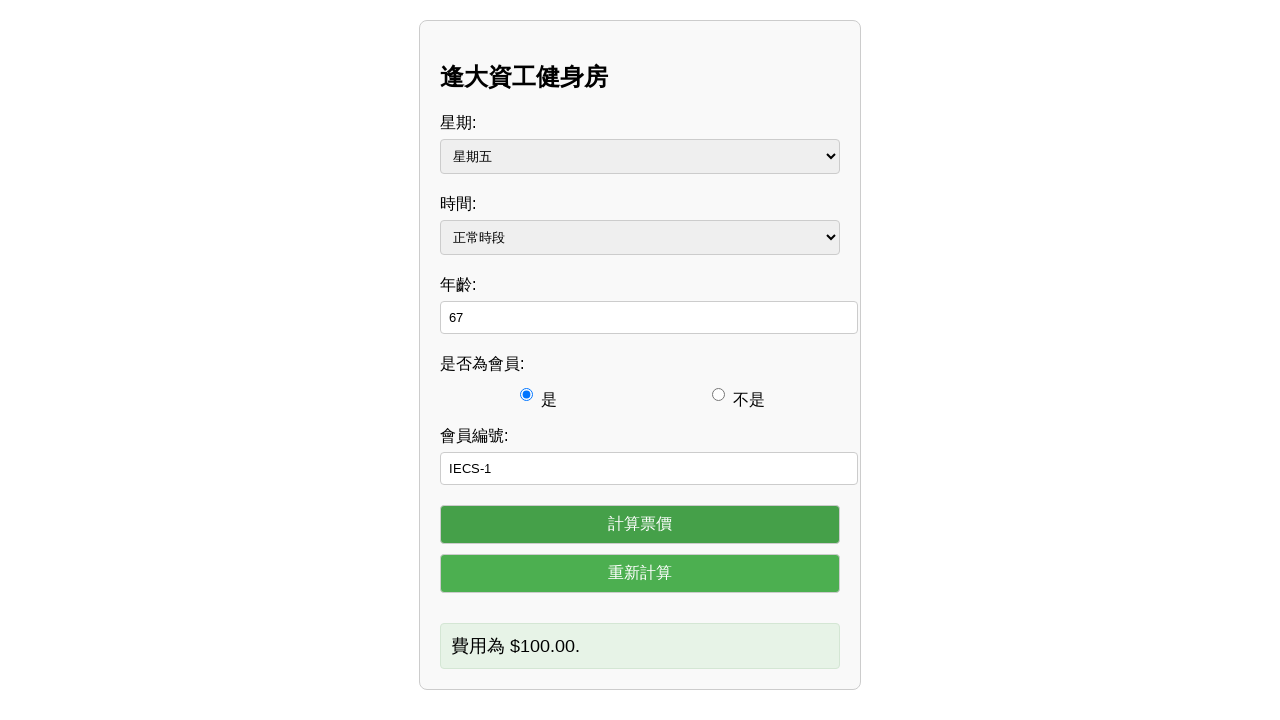